Navigates to the Altoro Mutual demo banking site and clicks on a header navigation link (LinkHeader3).

Starting URL: http://demo.testfire.net/

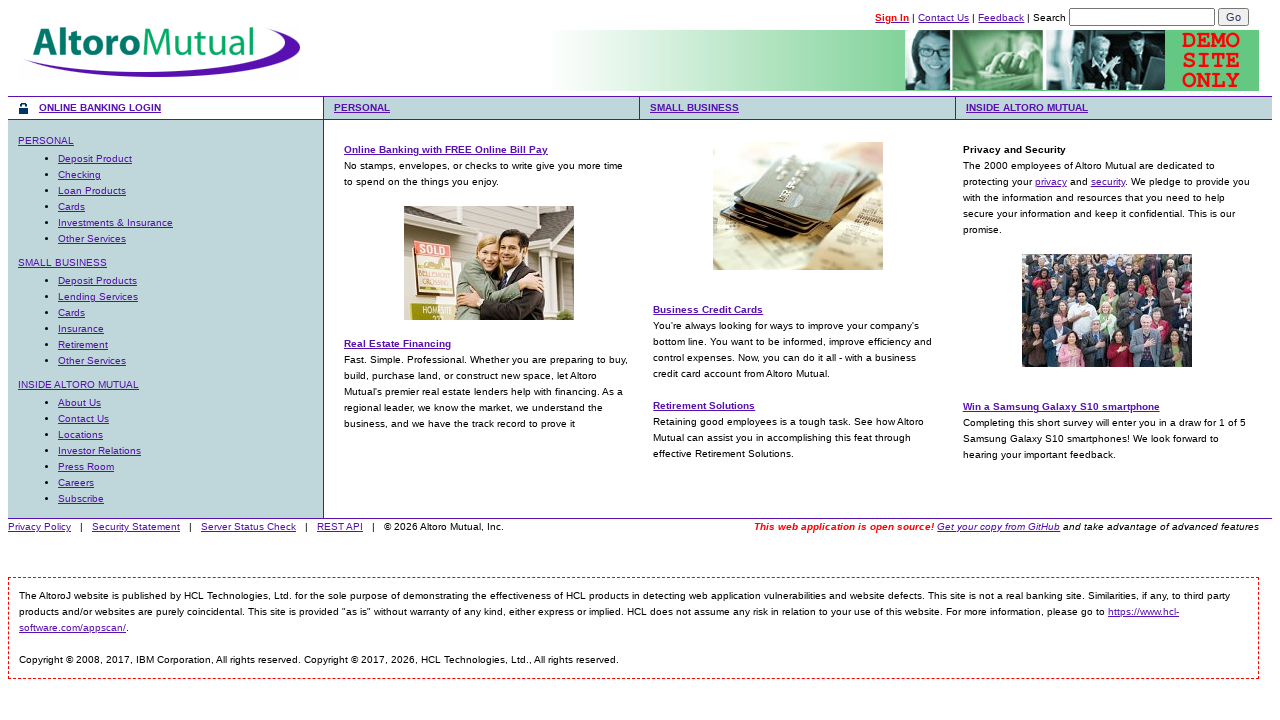

Navigated to Altoro Mutual demo banking site
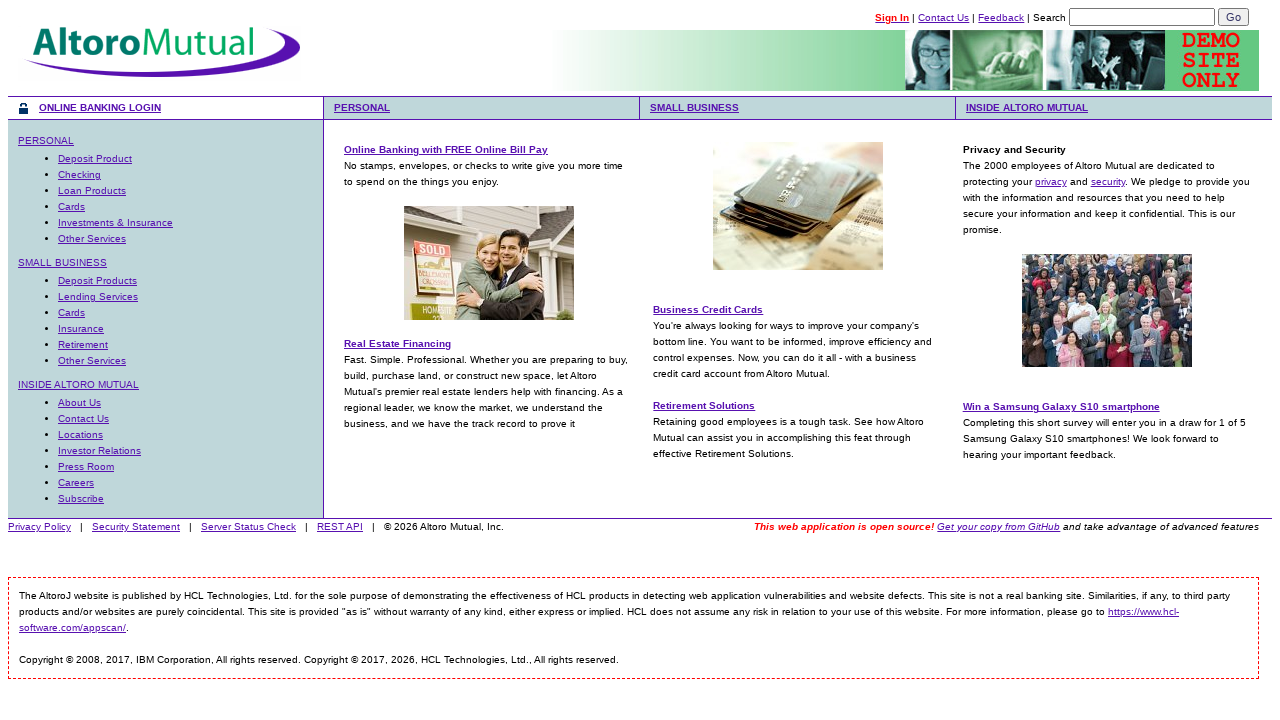

Clicked on header navigation link (LinkHeader3) at (694, 108) on #LinkHeader3
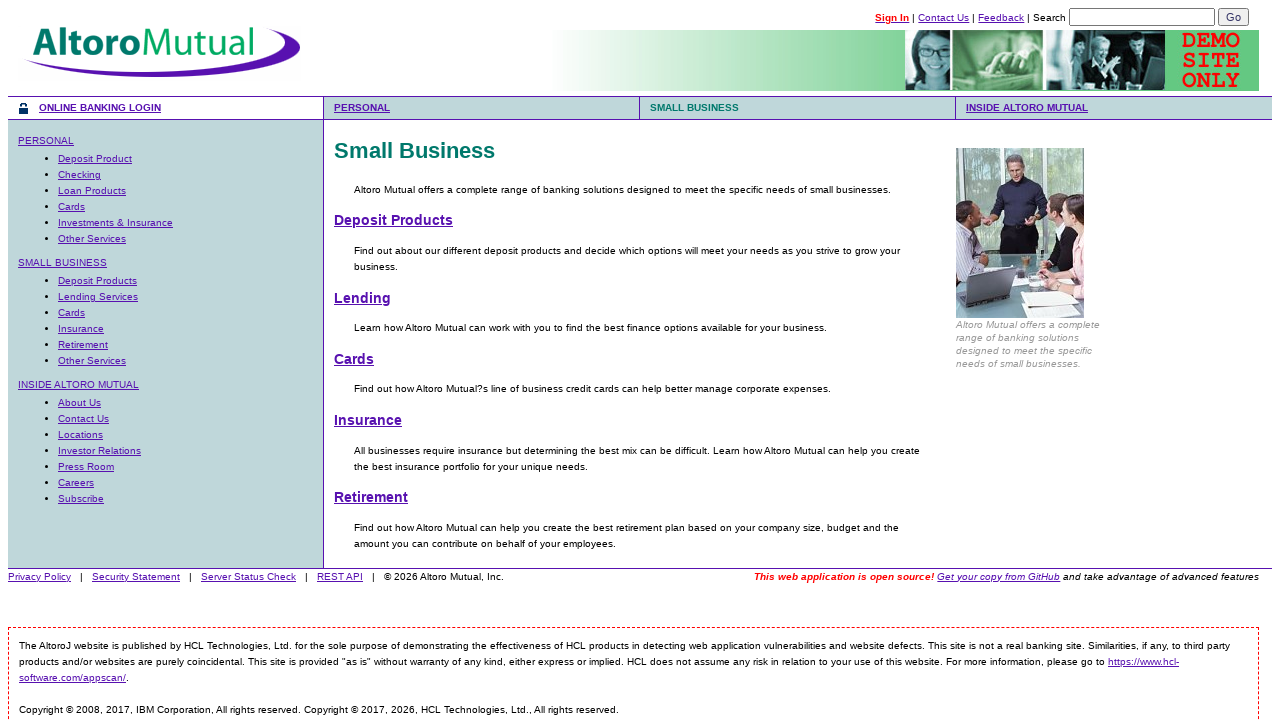

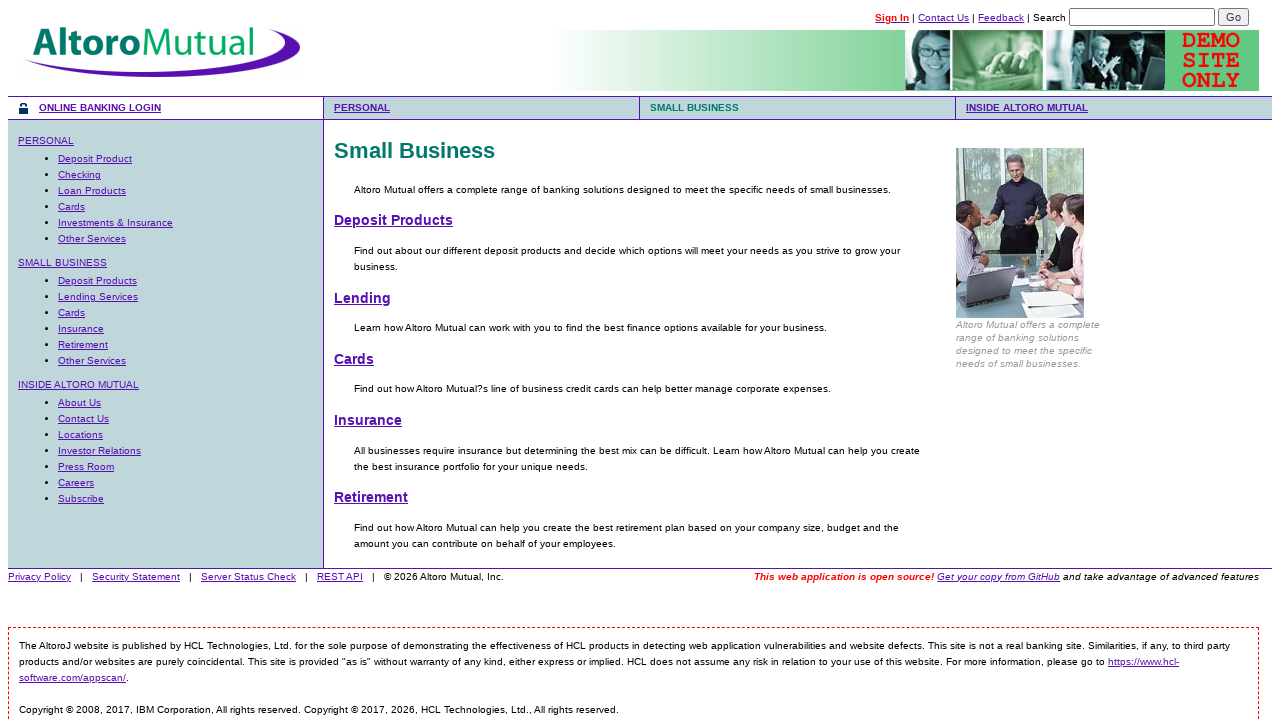